Tests JavaScript confirm alert handling by navigating to W3Schools tryit page, switching to iframe, clicking a button that triggers a confirm dialog, accepting the alert, and verifying the result text

Starting URL: https://www.w3schools.com/js/tryit.asp?filename=tryjs_confirm

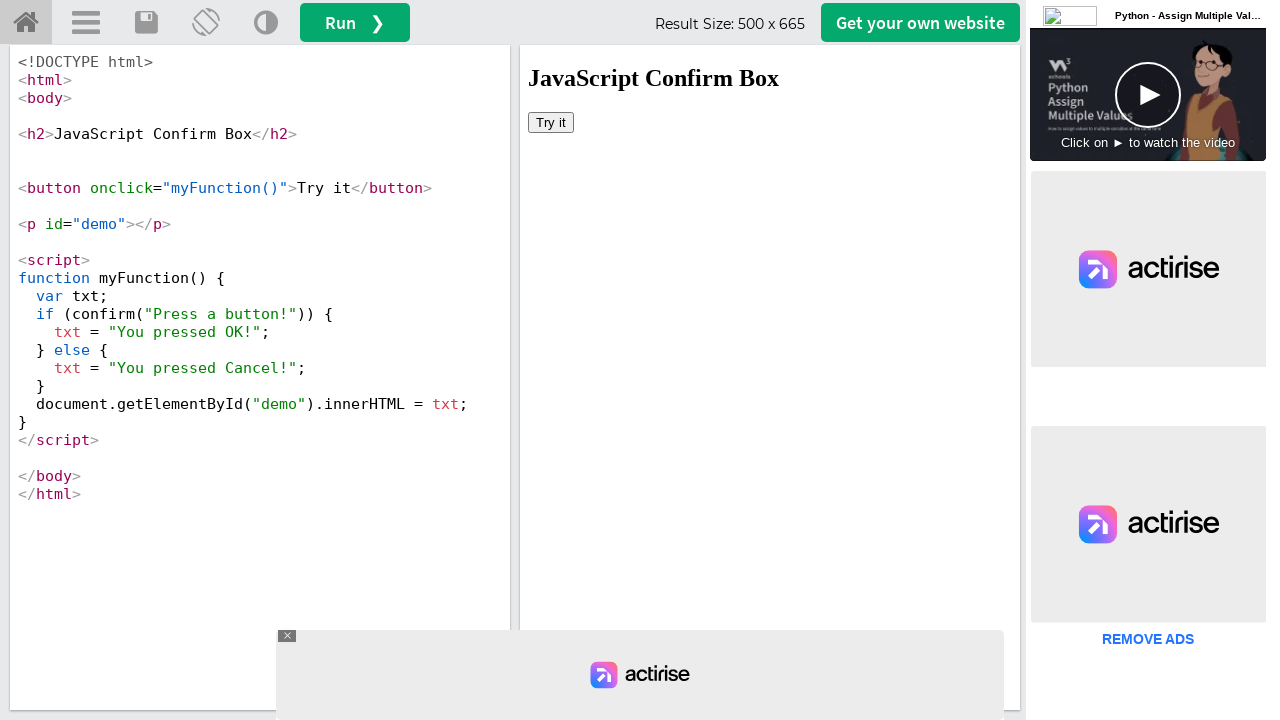

Reloaded W3Schools tryit page
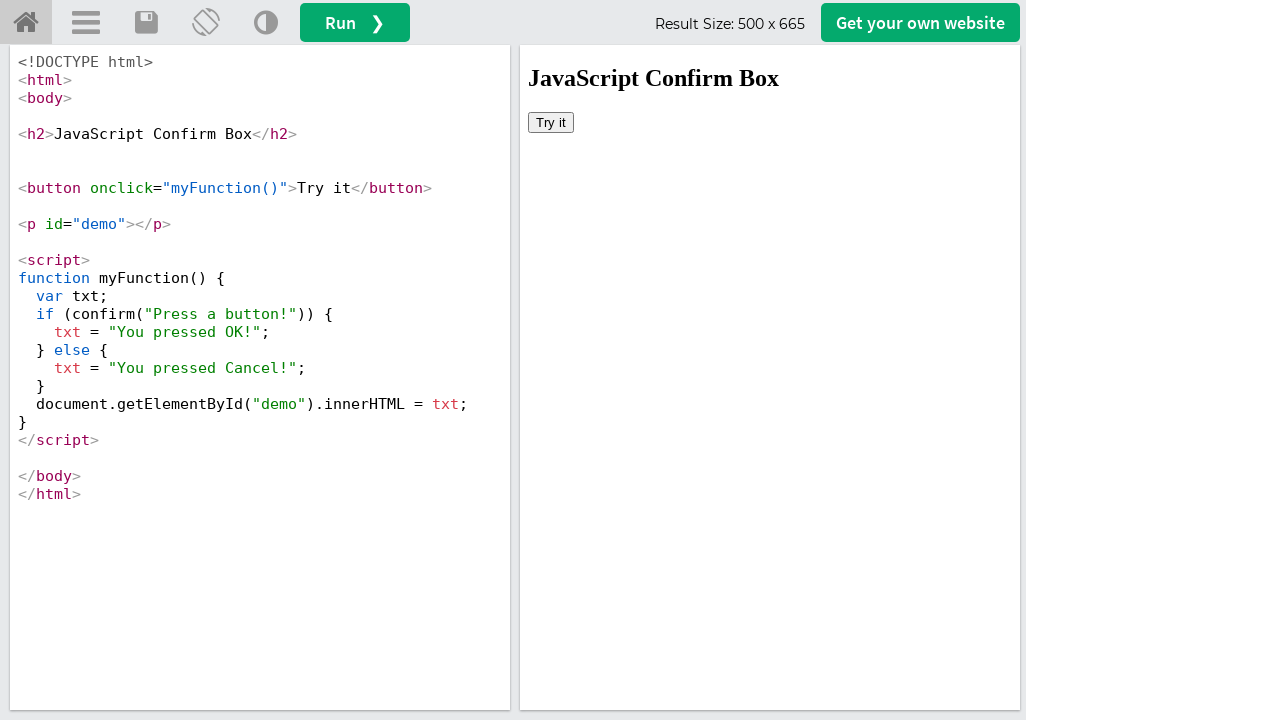

Located iframe with id 'iframeResult'
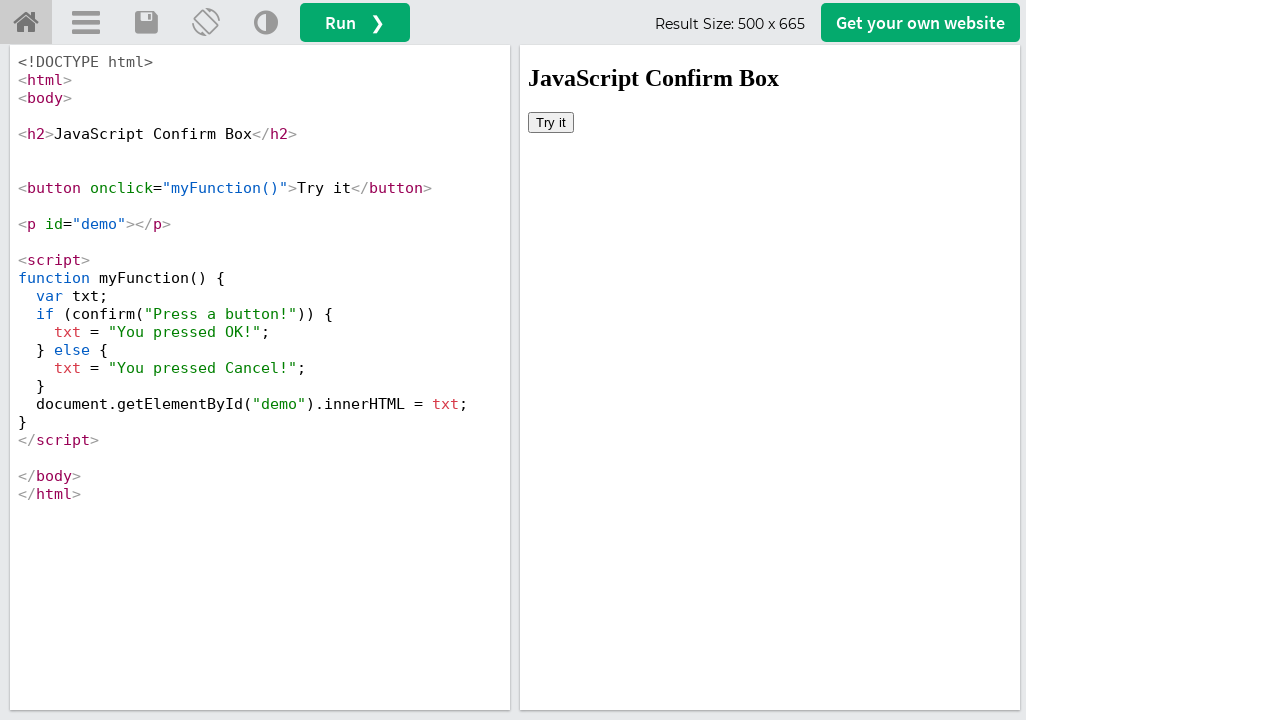

Clicked 'Try it' button inside iframe at (551, 122) on #iframeResult >> internal:control=enter-frame >> xpath=//button[text()='Try it']
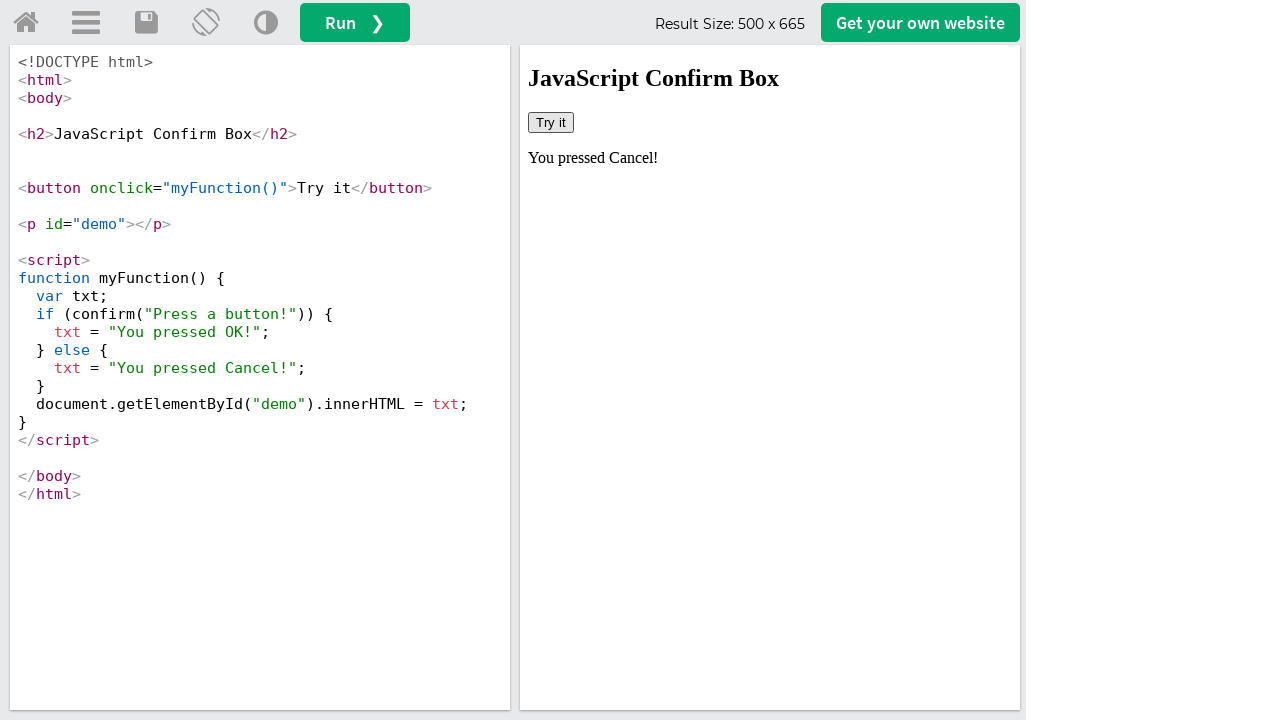

Set up dialog handler to accept confirm alerts
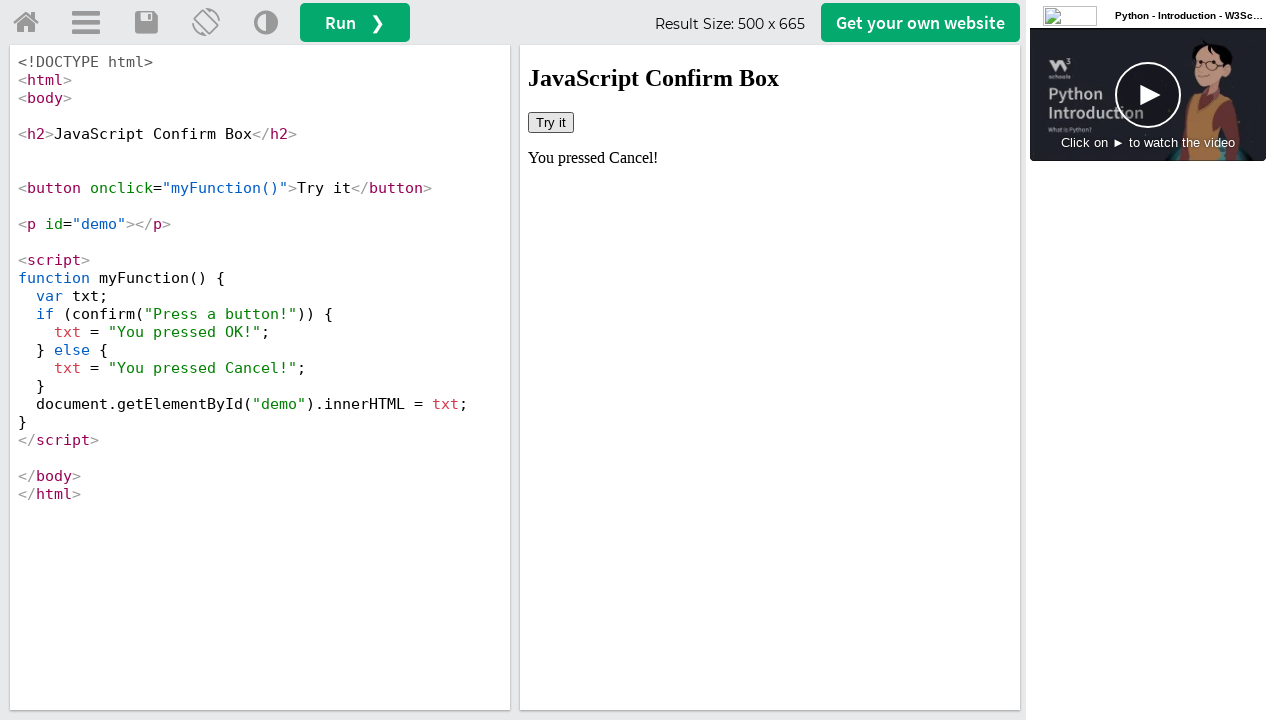

Clicked 'Try it' button again to trigger confirm dialog at (551, 122) on #iframeResult >> internal:control=enter-frame >> xpath=//button[text()='Try it']
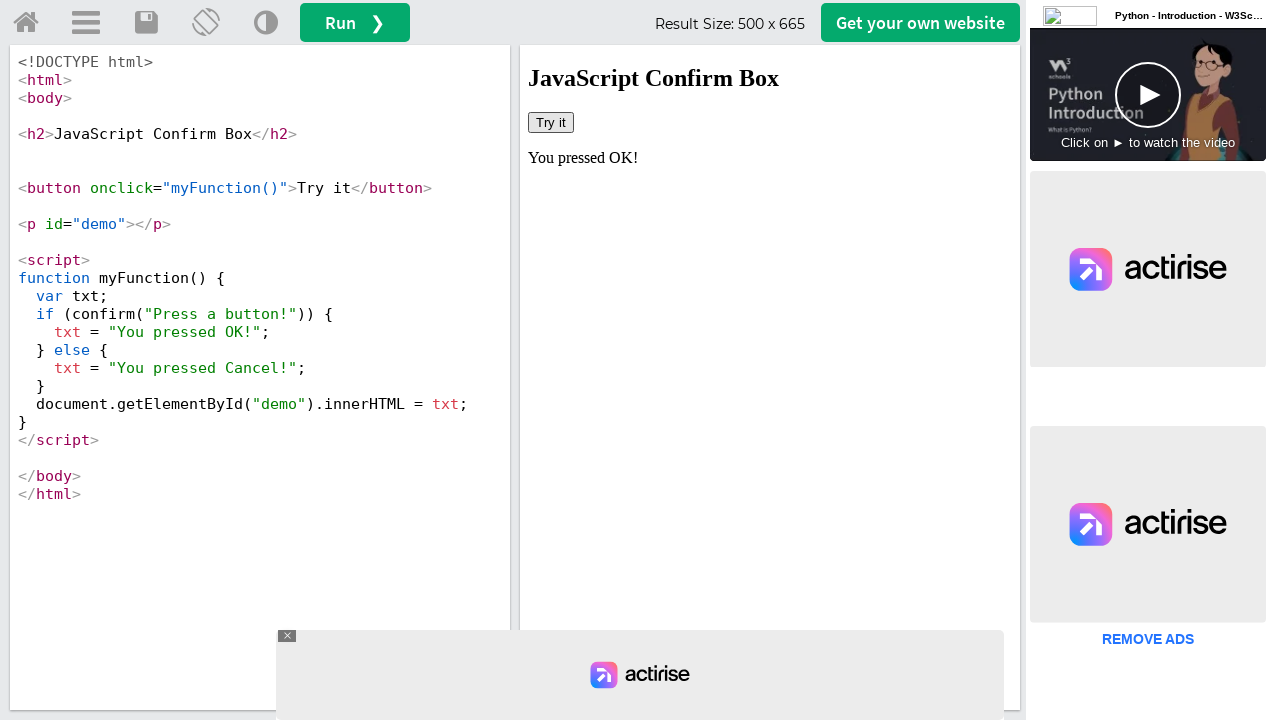

Verified result text appeared in #demo element after accepting confirm dialog
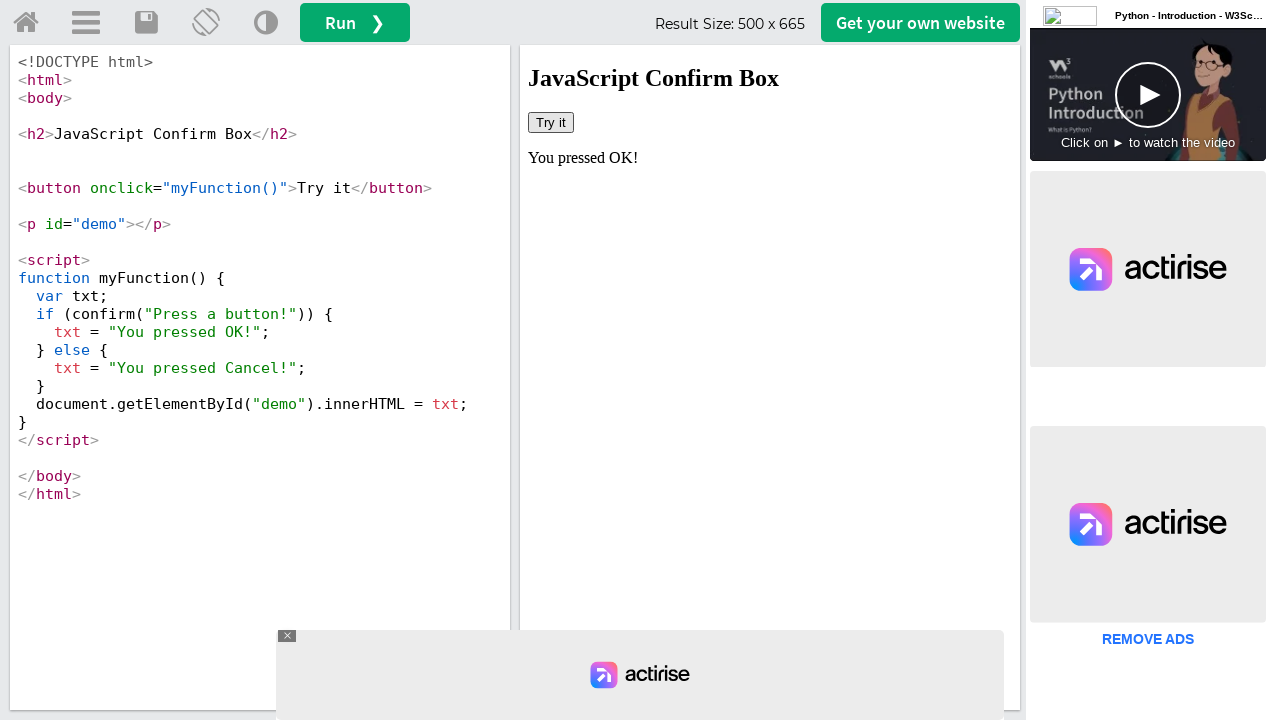

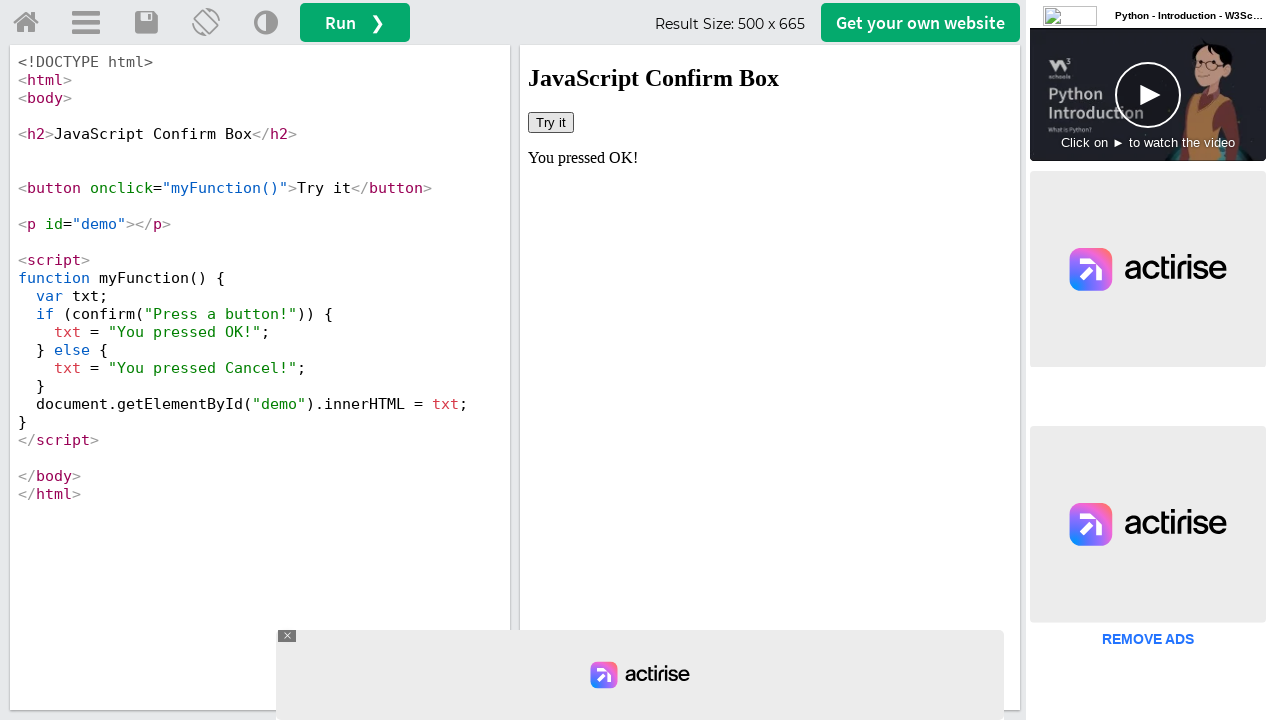